Tests interaction with iframes by switching to a frame, clicking a button inside it, handling the resulting alert, and then typing the alert message into a form field in the main page

Starting URL: https://wcaquino.me/selenium/componentes.html

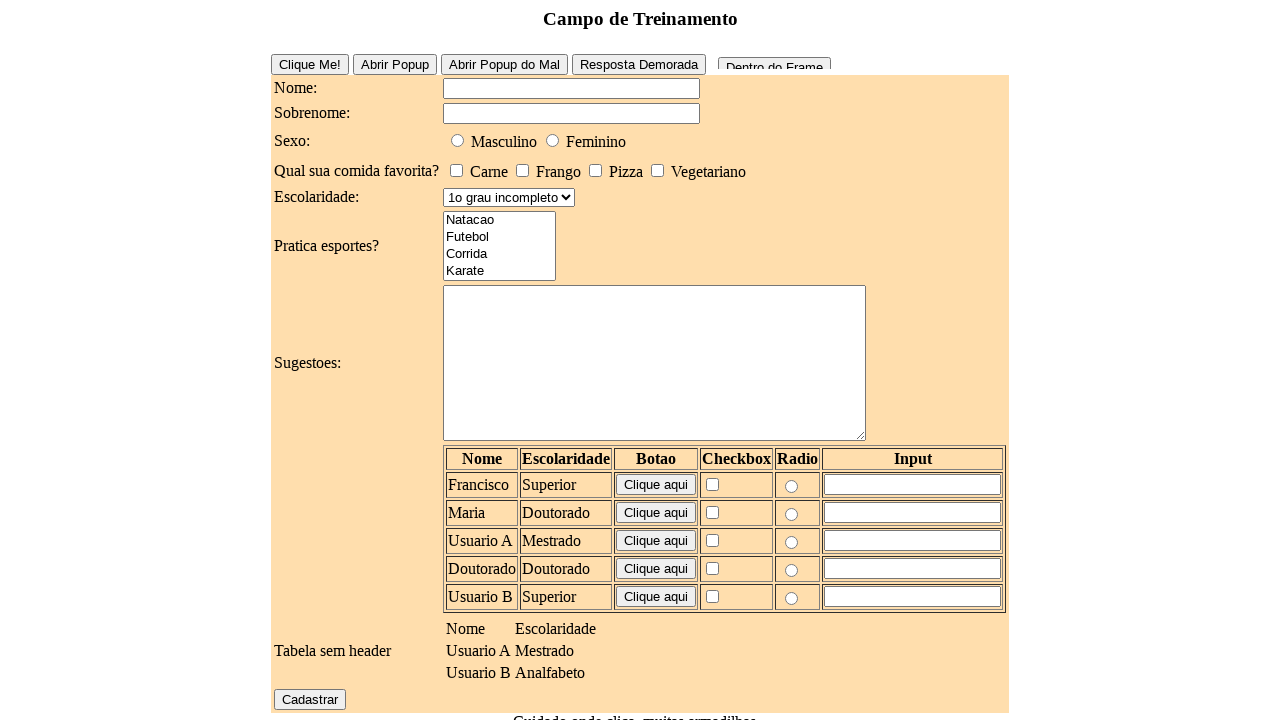

Located iframe with id 'frame1'
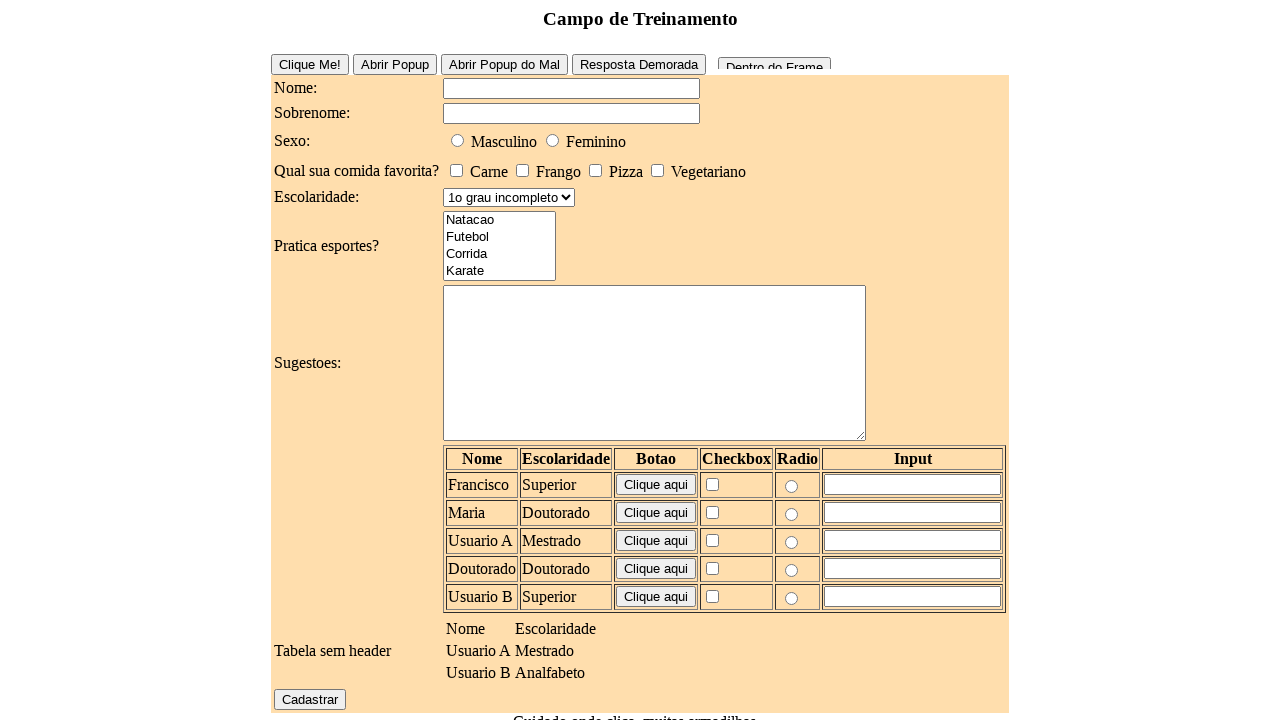

Clicked button inside iframe at (774, 59) on #frame1 >> internal:control=enter-frame >> #frameButton
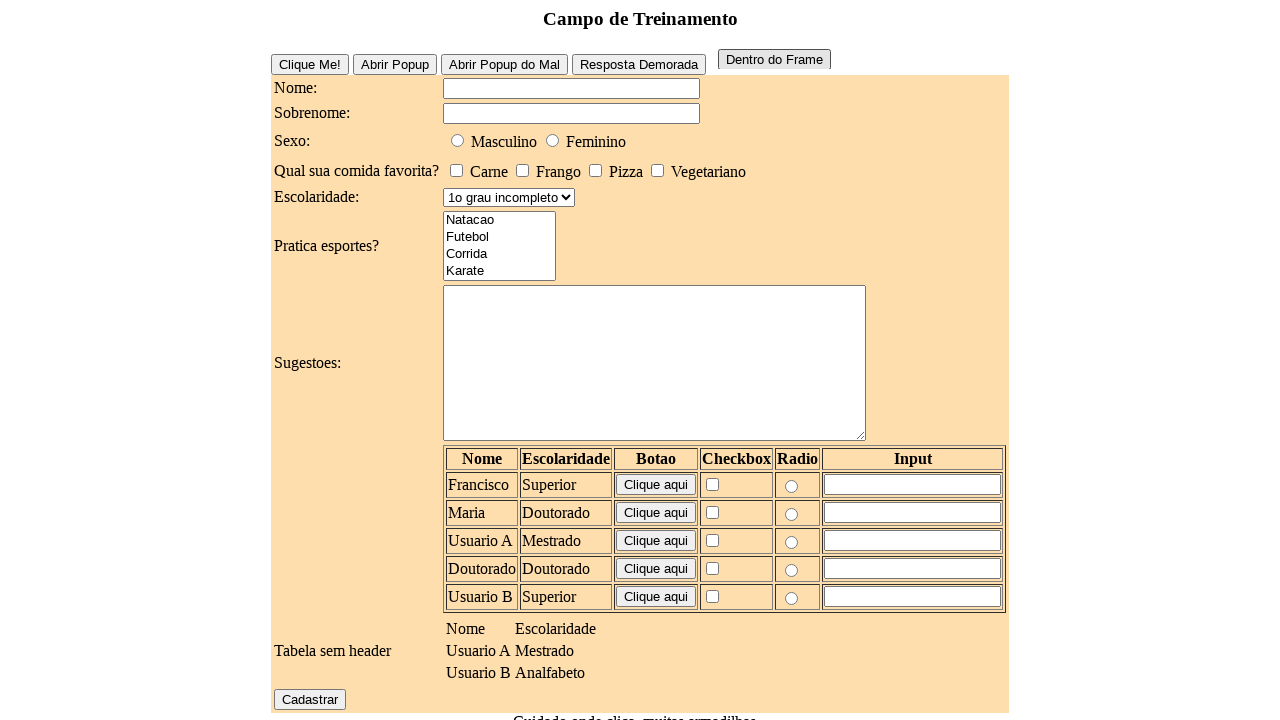

Set up dialog handler to accept alerts
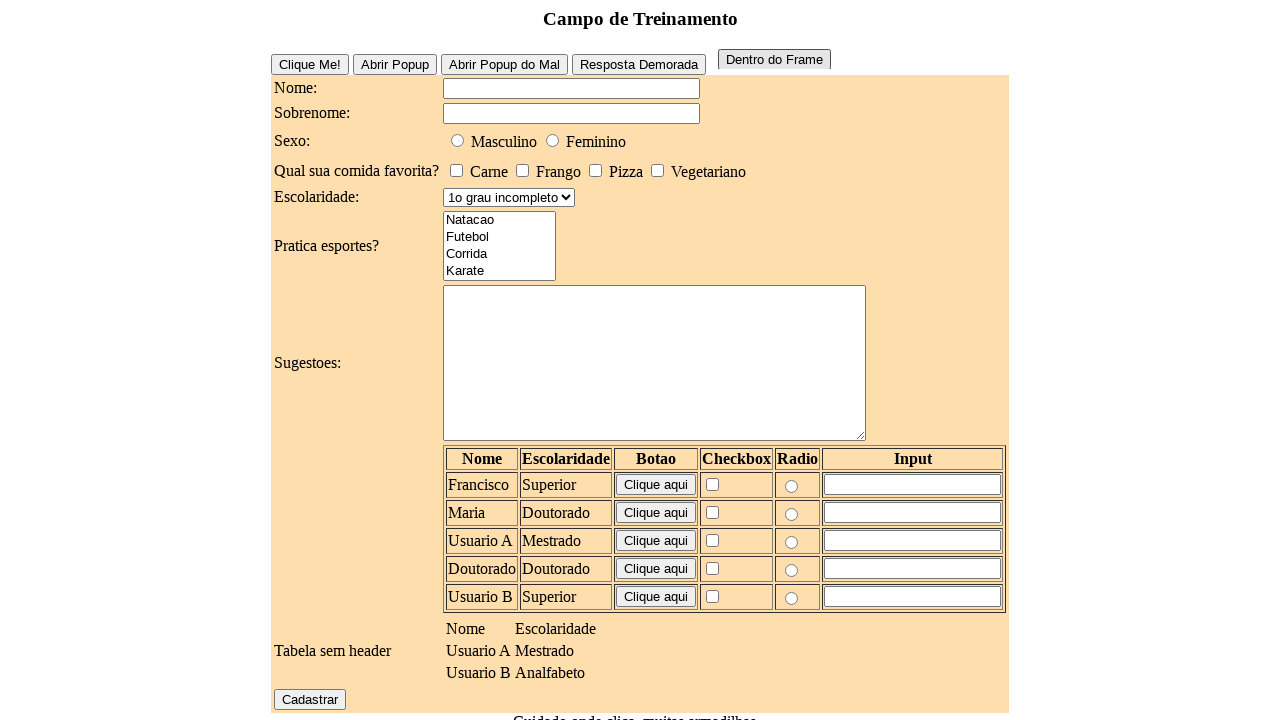

Filled form field with 'Frame OK!' message on #elementosForm\:nome
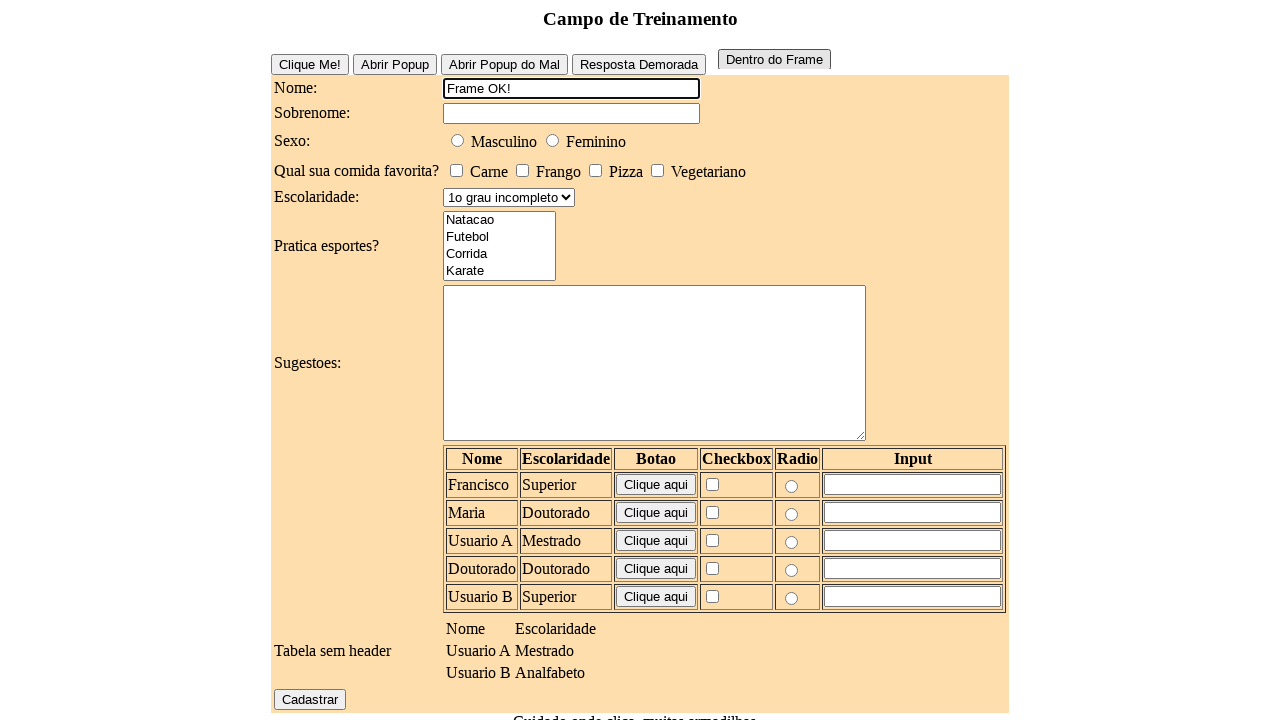

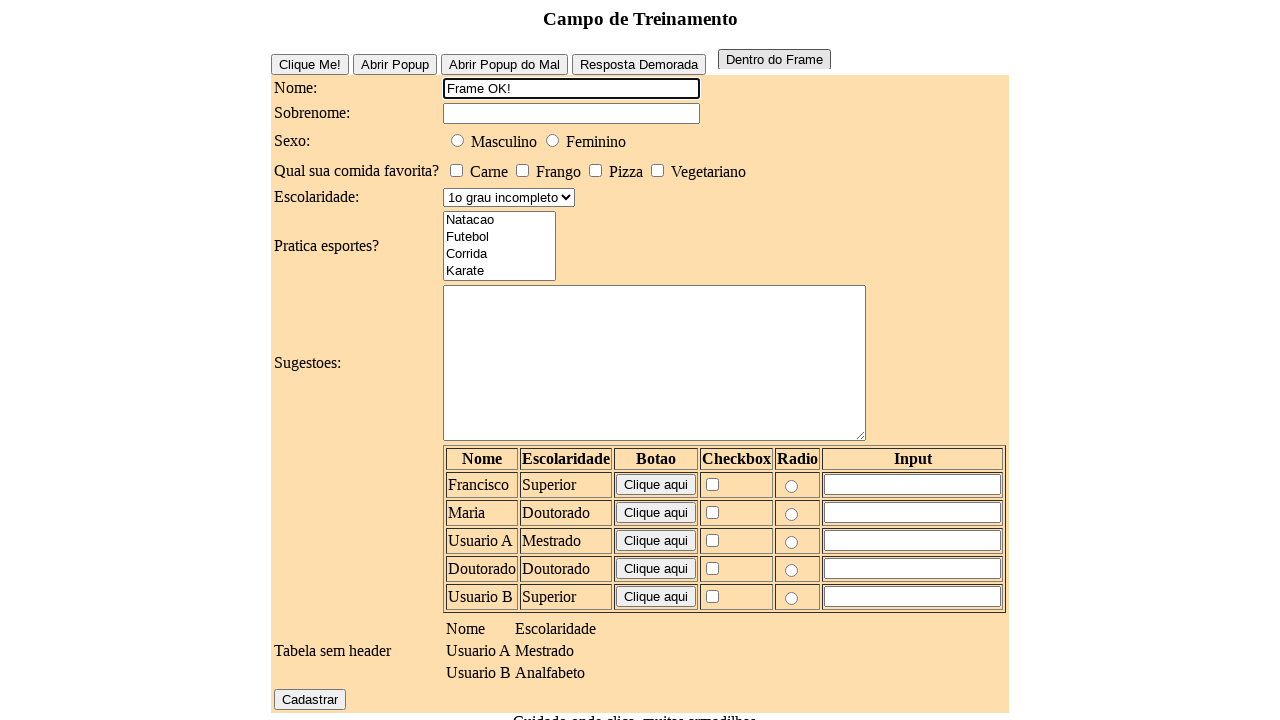